Tests drag and drop functionality by dragging element A to element B position

Starting URL: https://the-internet.herokuapp.com/drag_and_drop

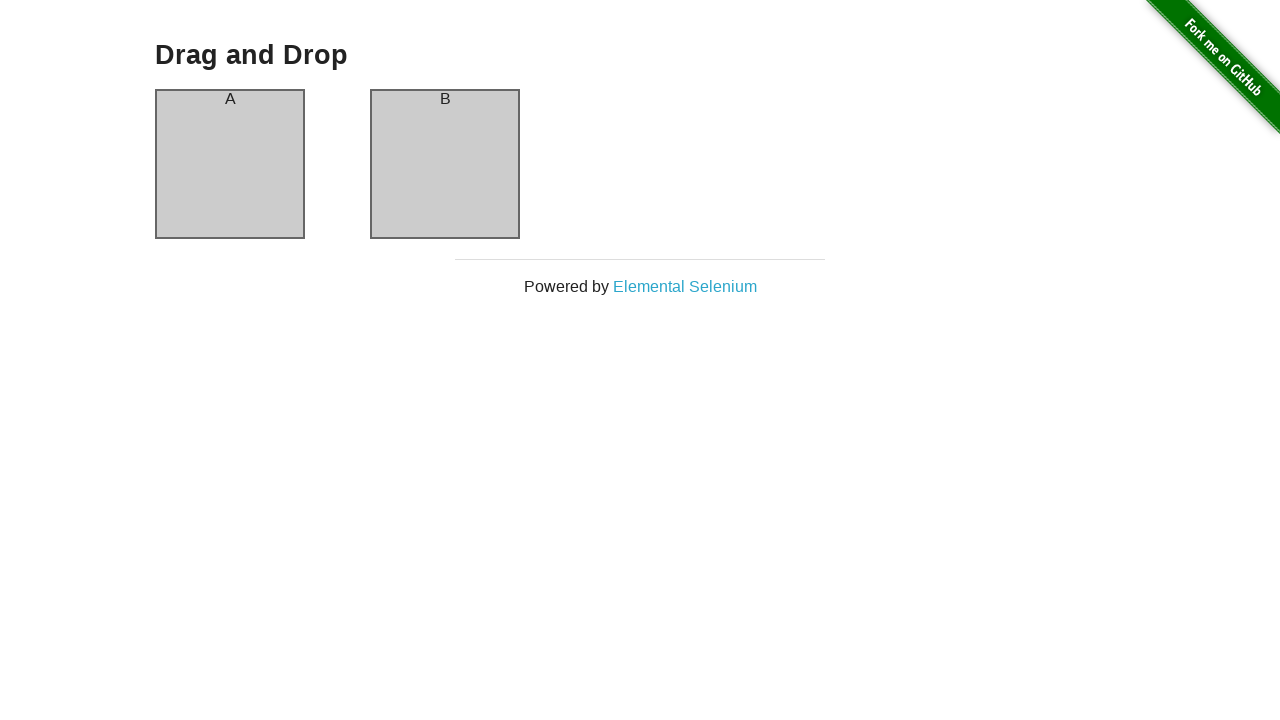

Waited for column-a draggable element to load
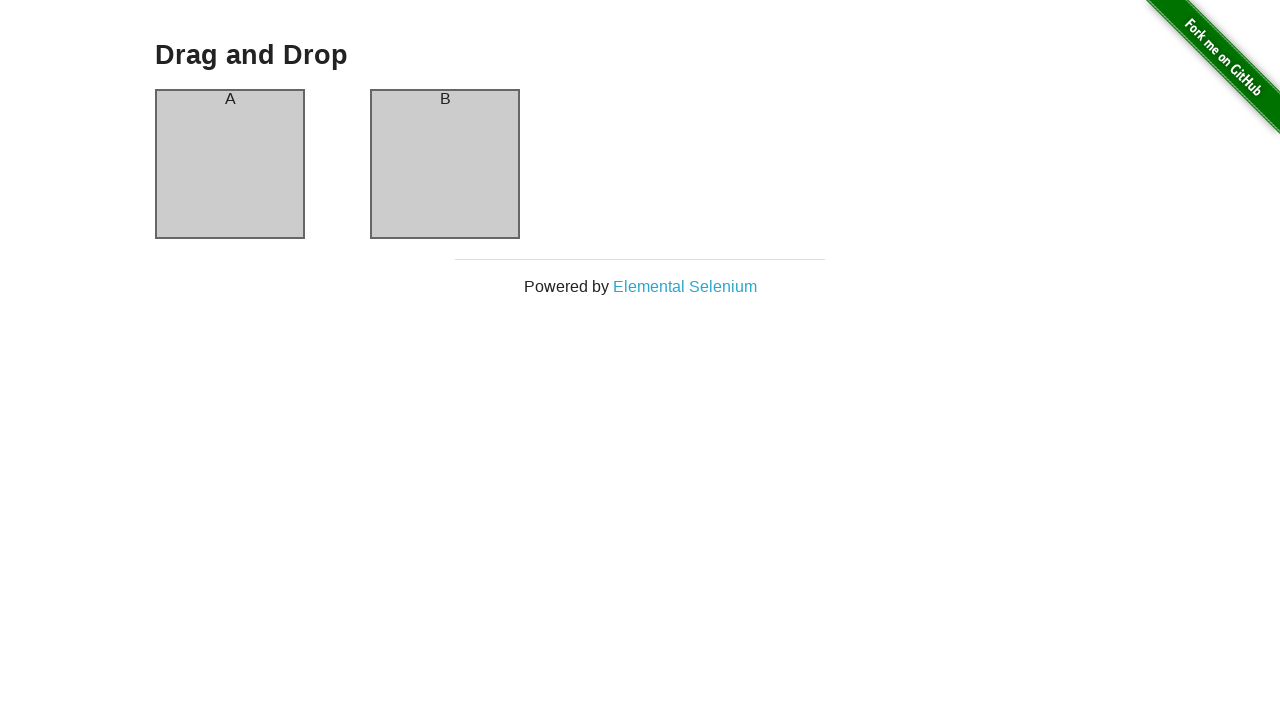

Waited for column-b draggable element to load
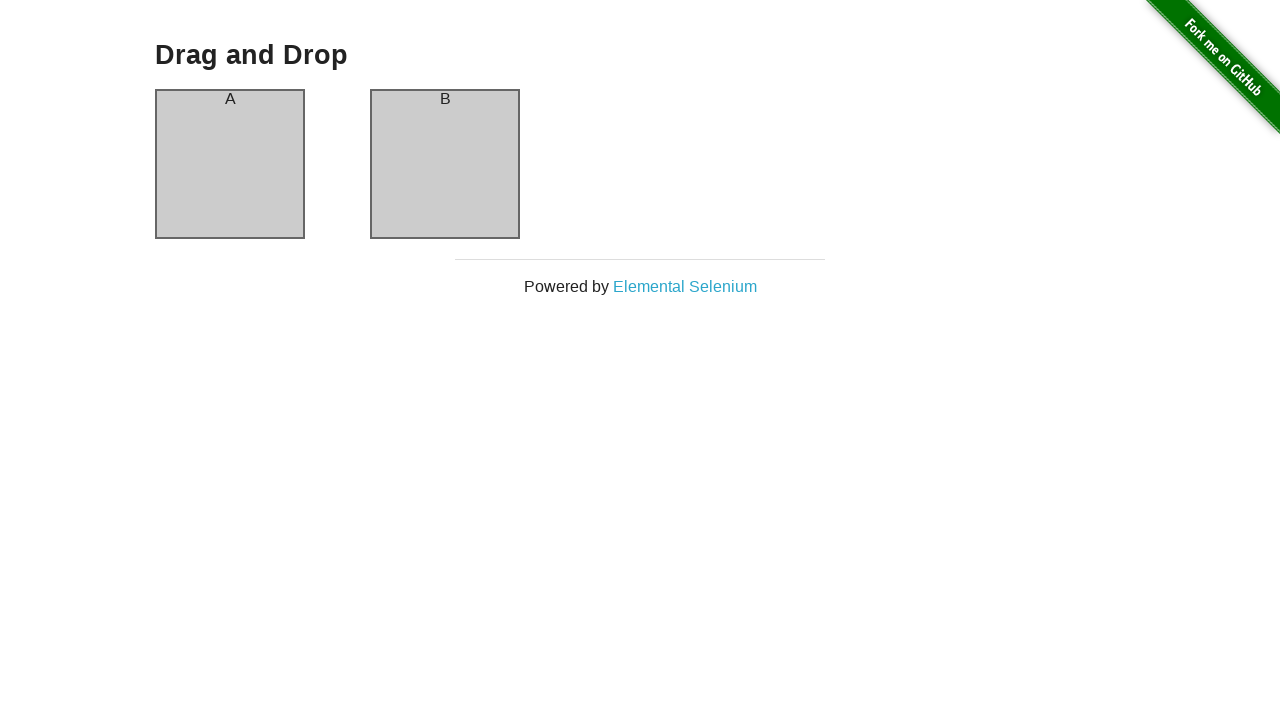

Dragged element A to element B position at (445, 164)
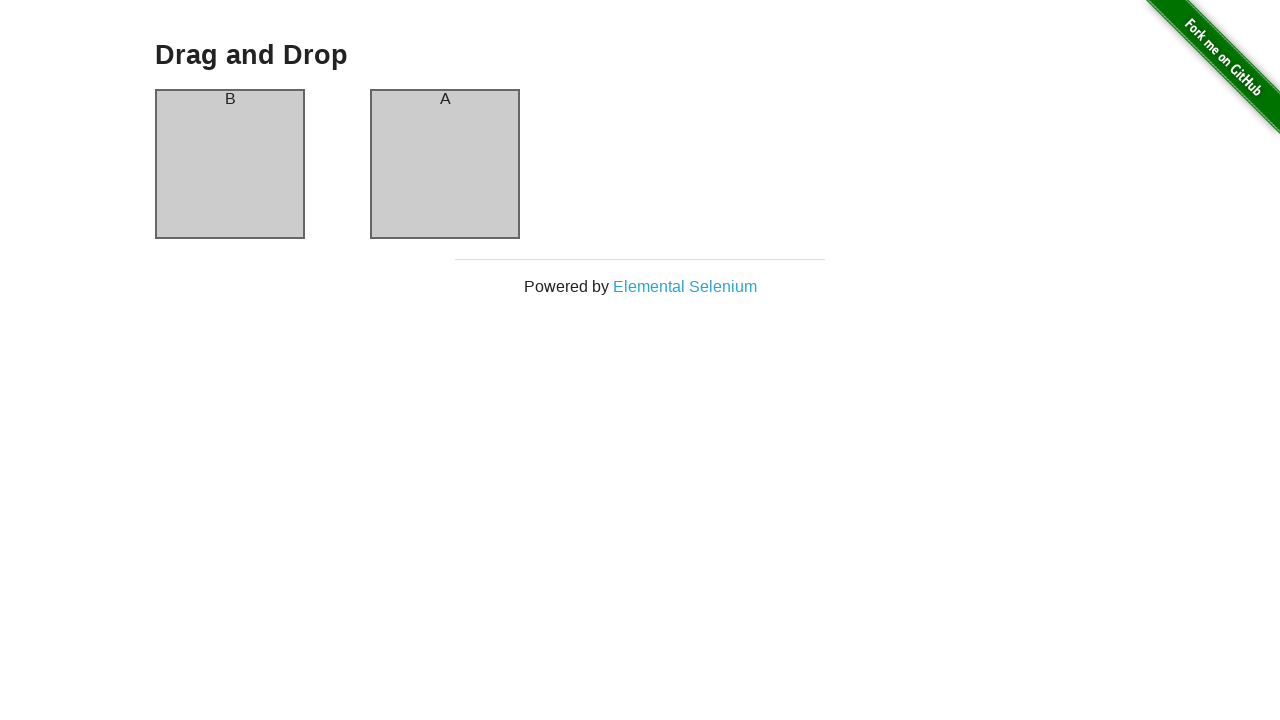

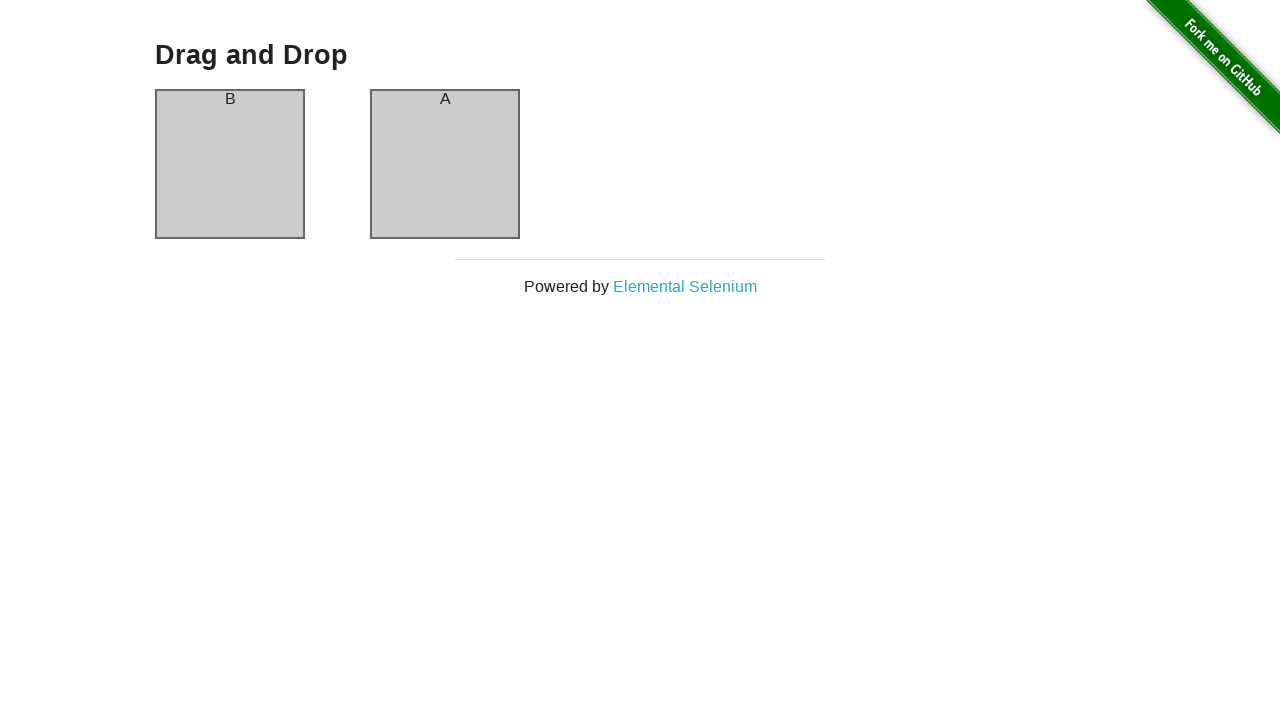